Navigates to DemoQA, clicks on Alerts, Frame & Windows section, navigates to Modal Dialogs, opens a small modal window, verifies its content, and closes it.

Starting URL: https://demoqa.com

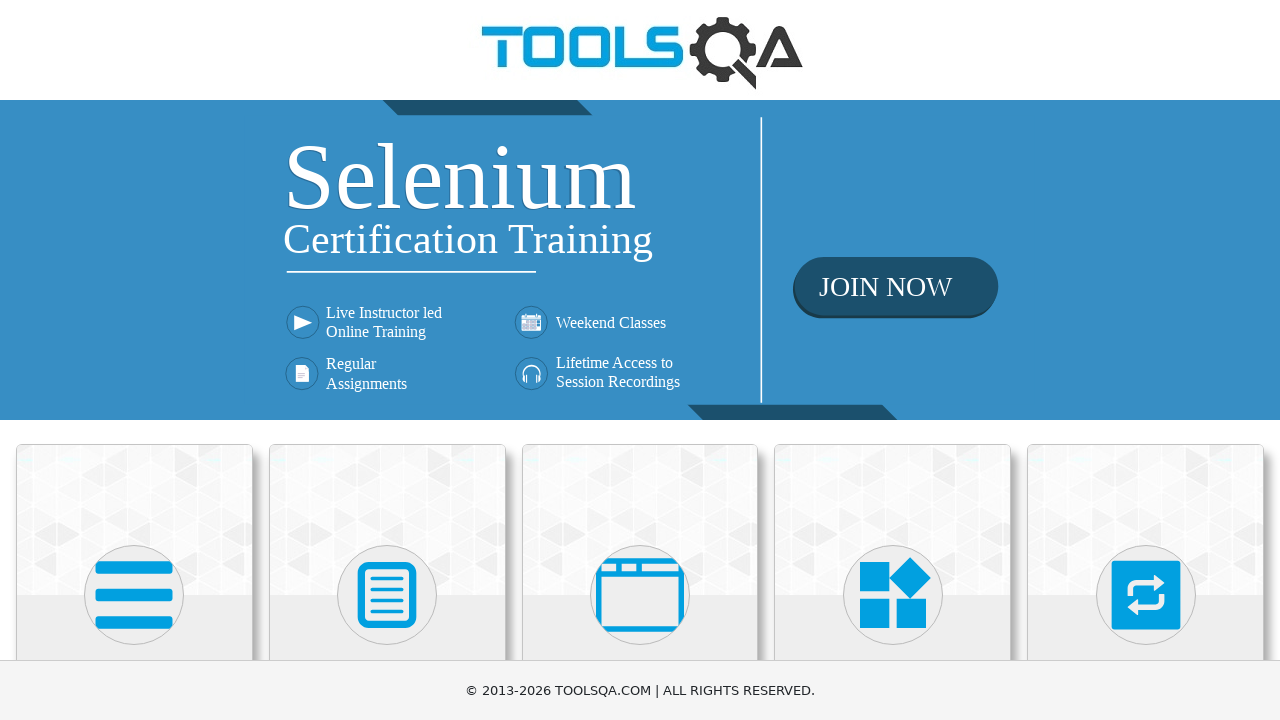

Clicked on Alerts, Frame & Windows section at (640, 360) on text=Alerts, Frame & Windows
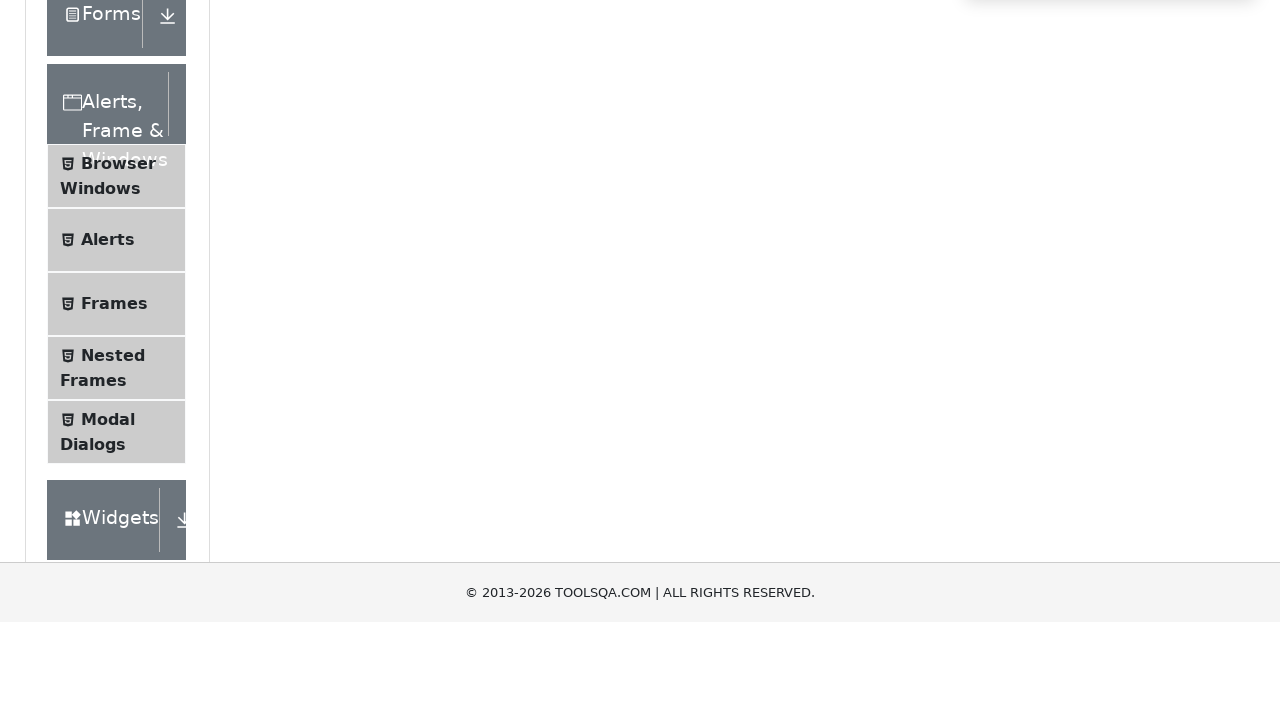

Alerts, Frame & Windows page loaded
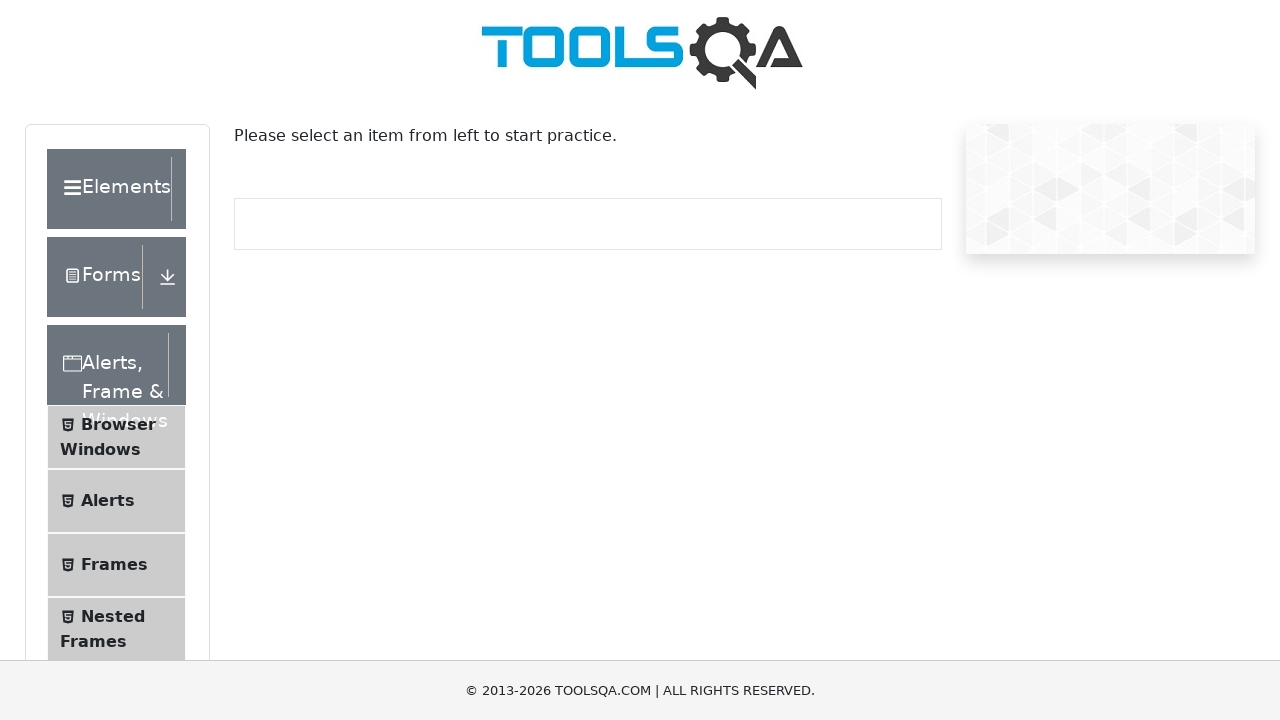

Clicked on Modal Dialogs menu item at (108, 348) on text=Modal Dialogs
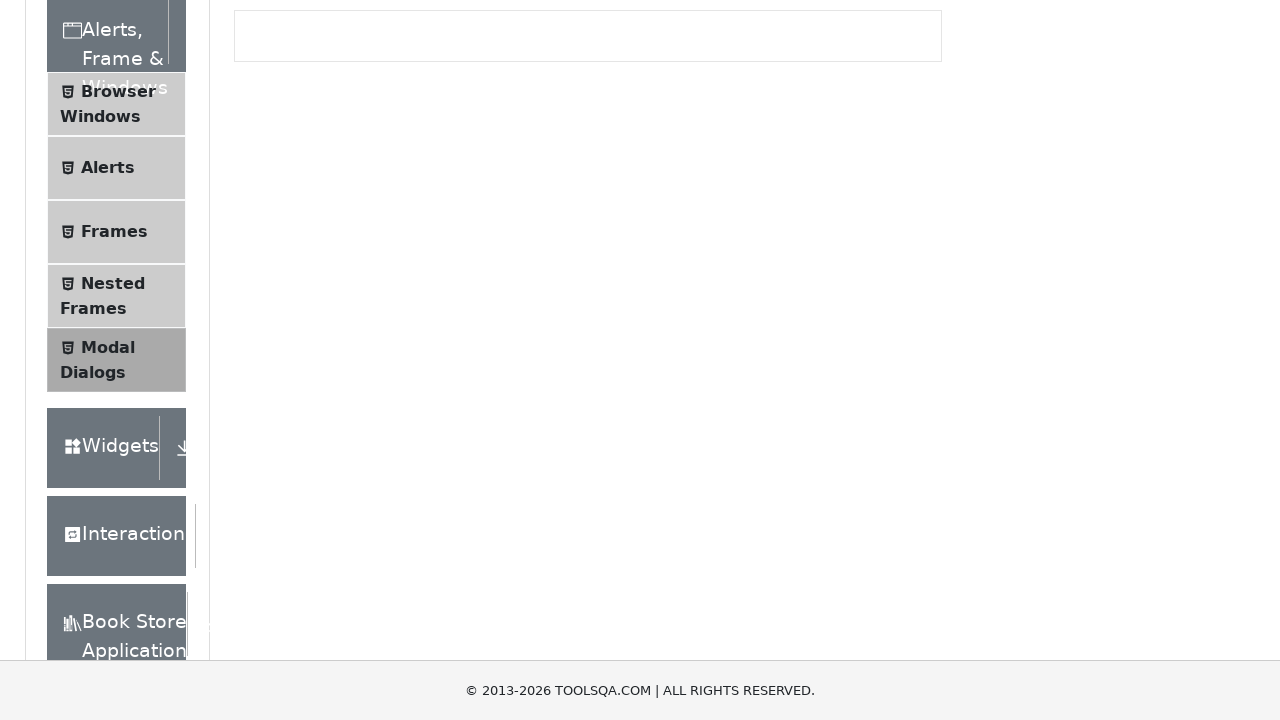

Modal Dialogs page loaded
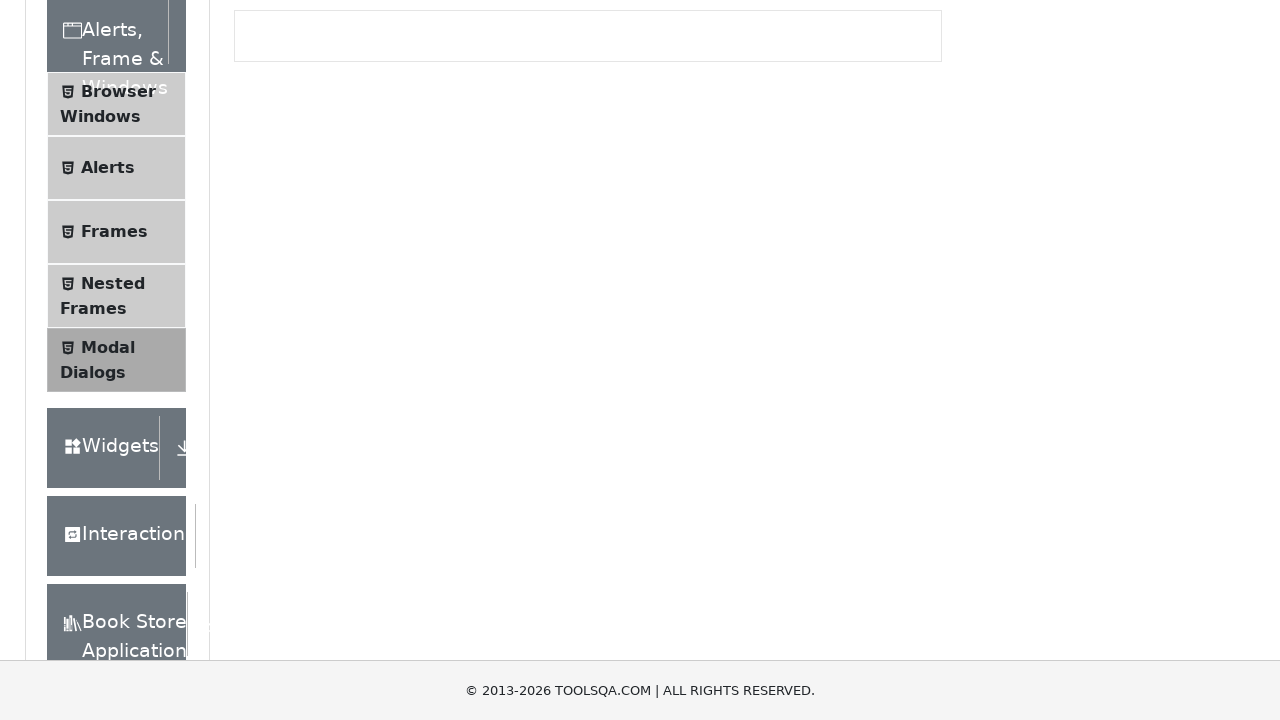

Clicked Small modal button to open modal window at (296, 274) on #showSmallModal
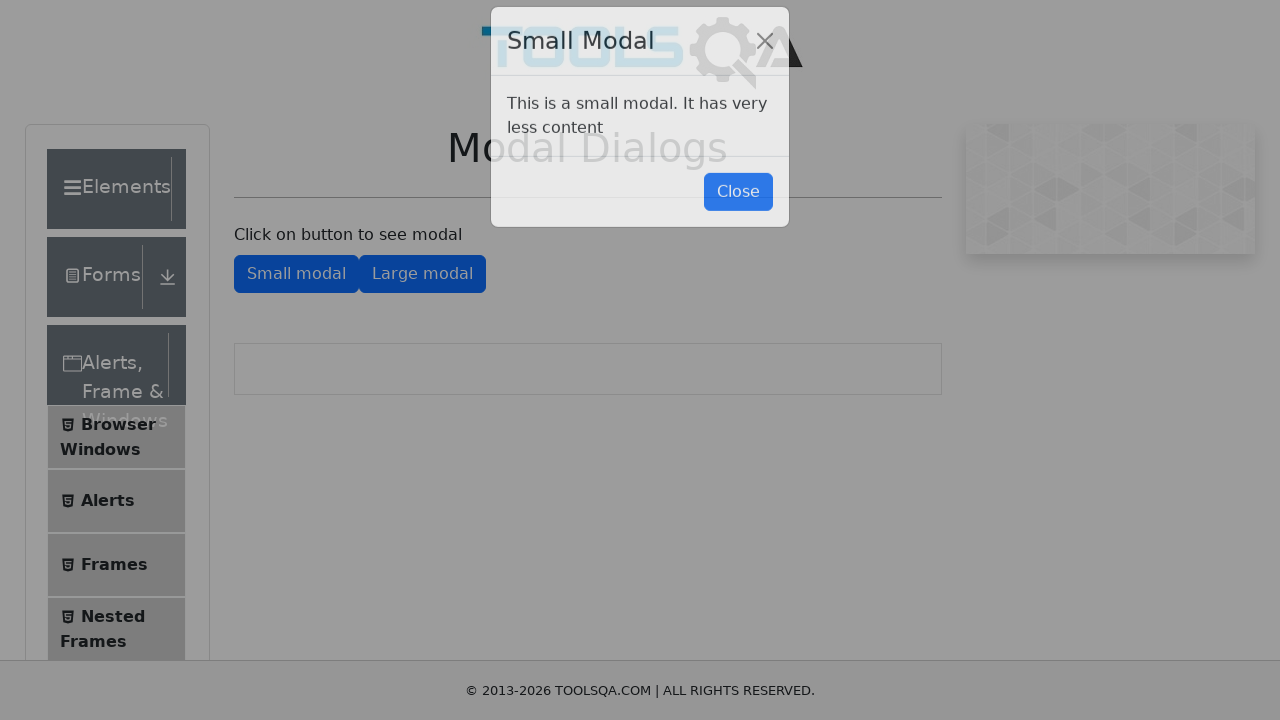

Small modal window appeared with content verified
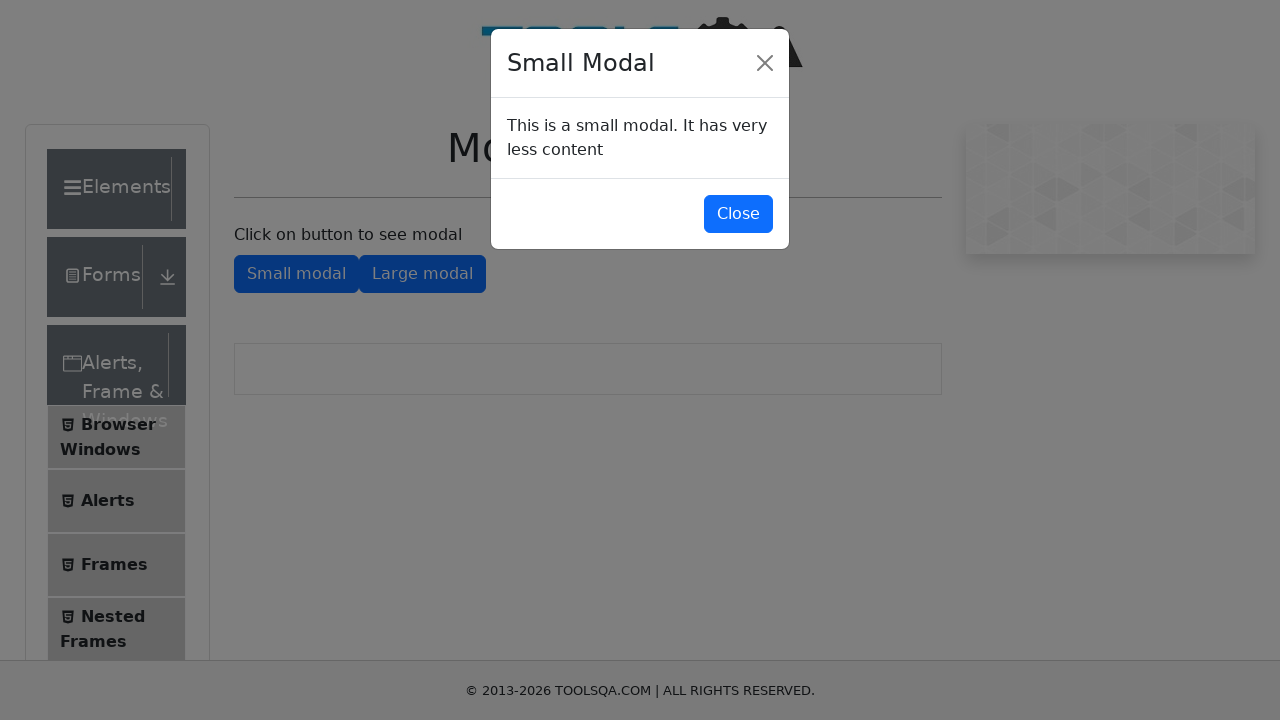

Clicked close button to close the modal window at (738, 214) on #closeSmallModal
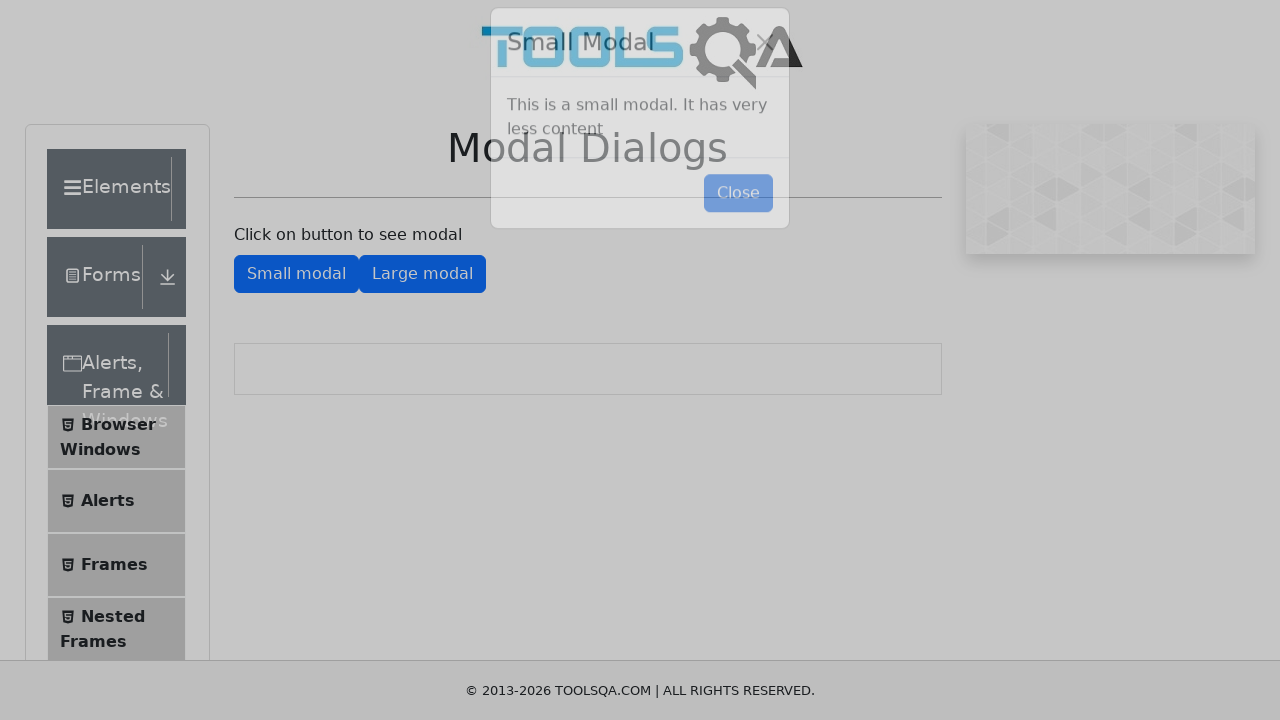

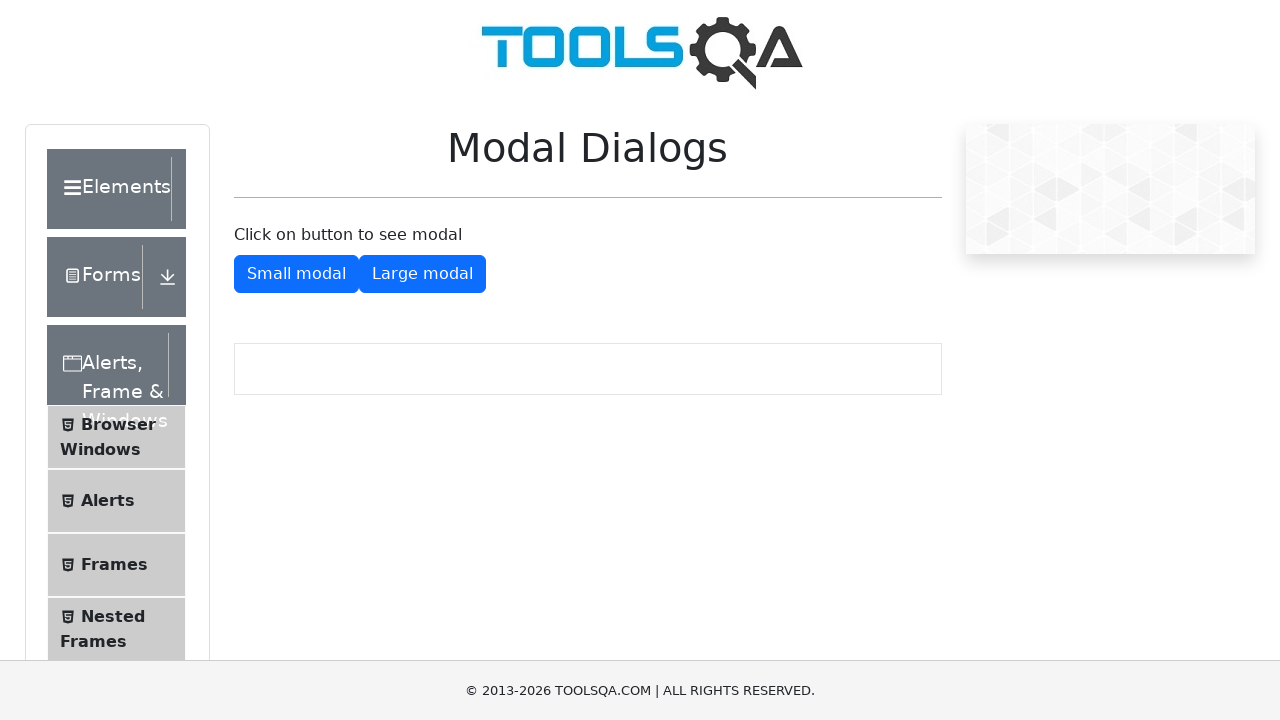